Navigates to the AJIO e-commerce website and verifies the page loads successfully by waiting for the page to be ready.

Starting URL: https://www.ajio.com/

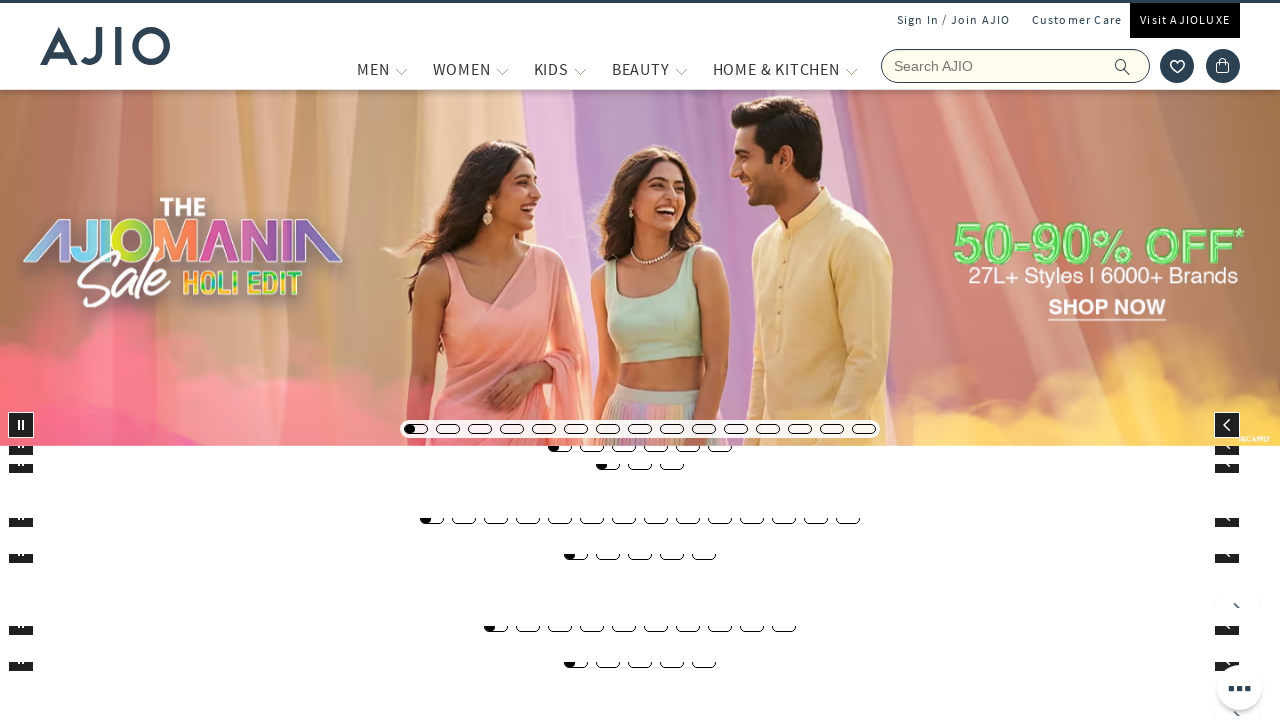

Navigated to AJIO e-commerce website
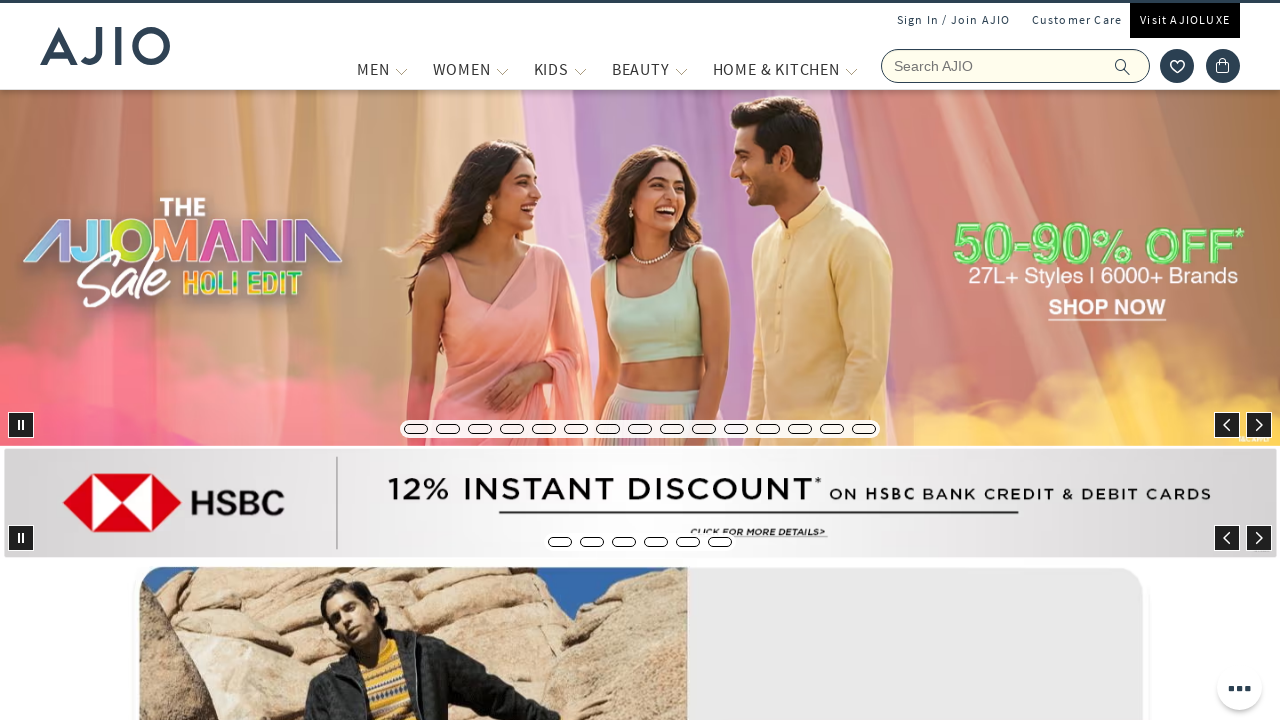

Page DOM content loaded
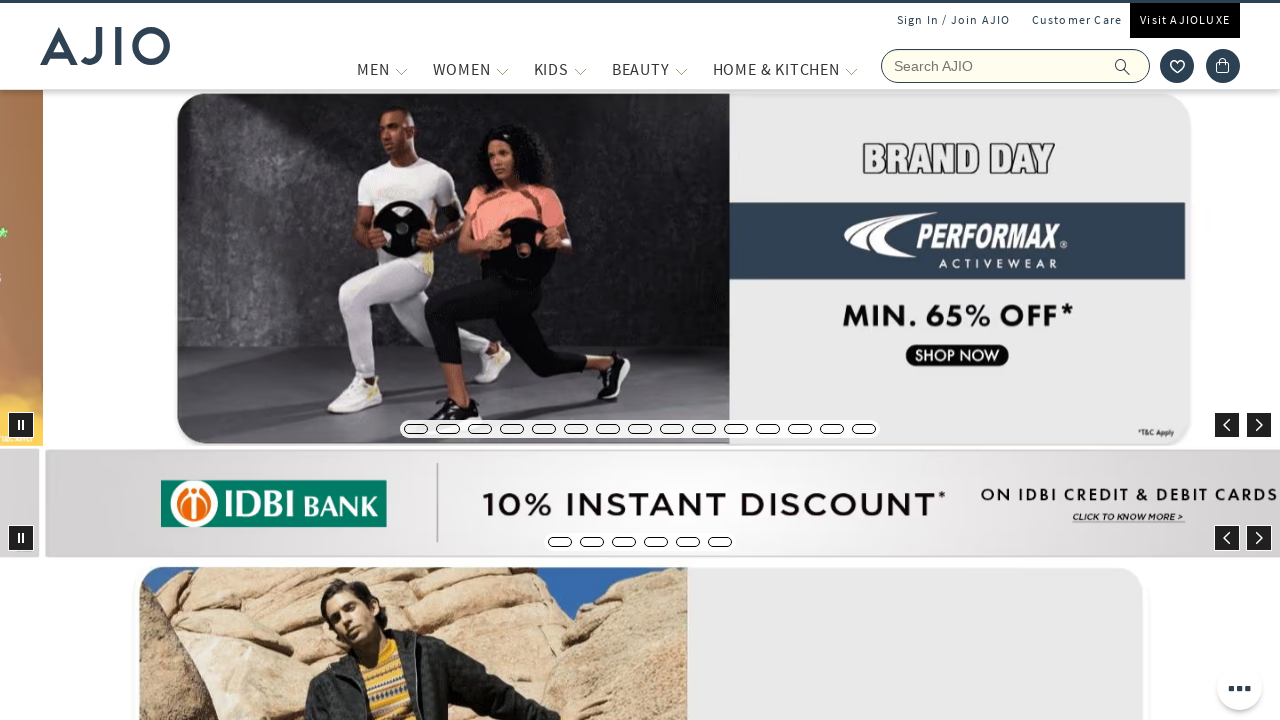

Page body is visible, confirming AJIO website loaded successfully
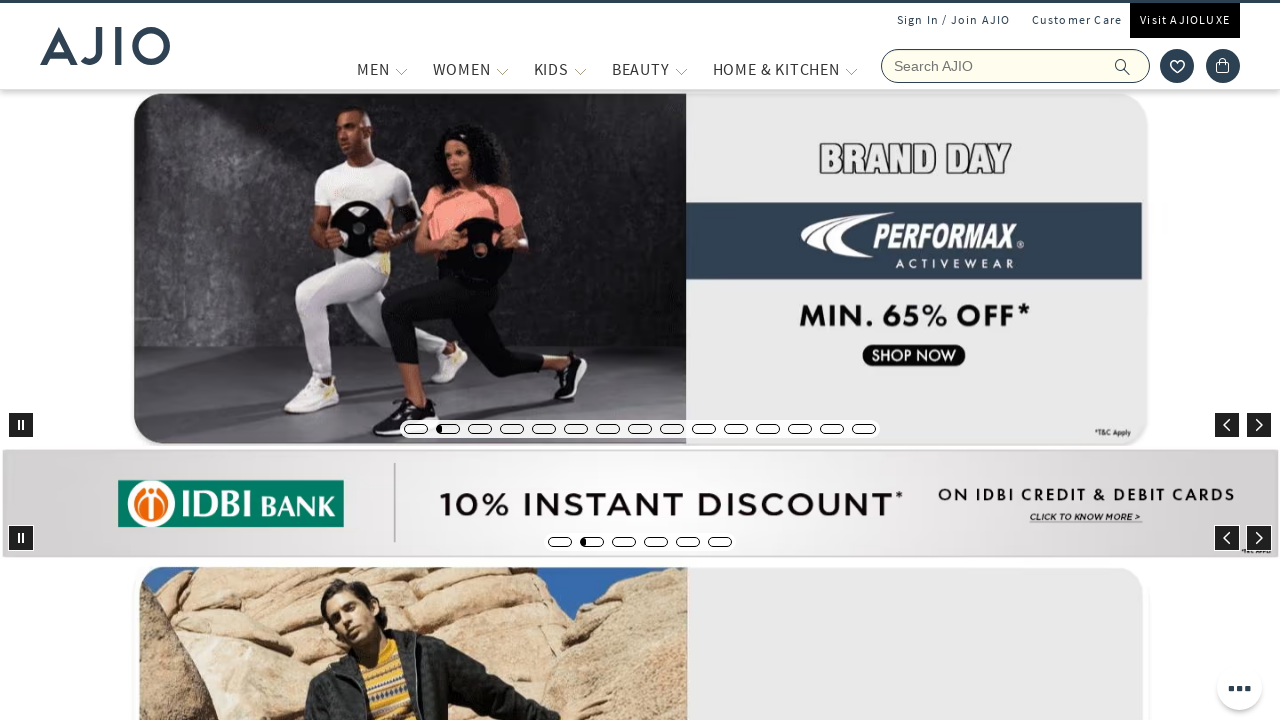

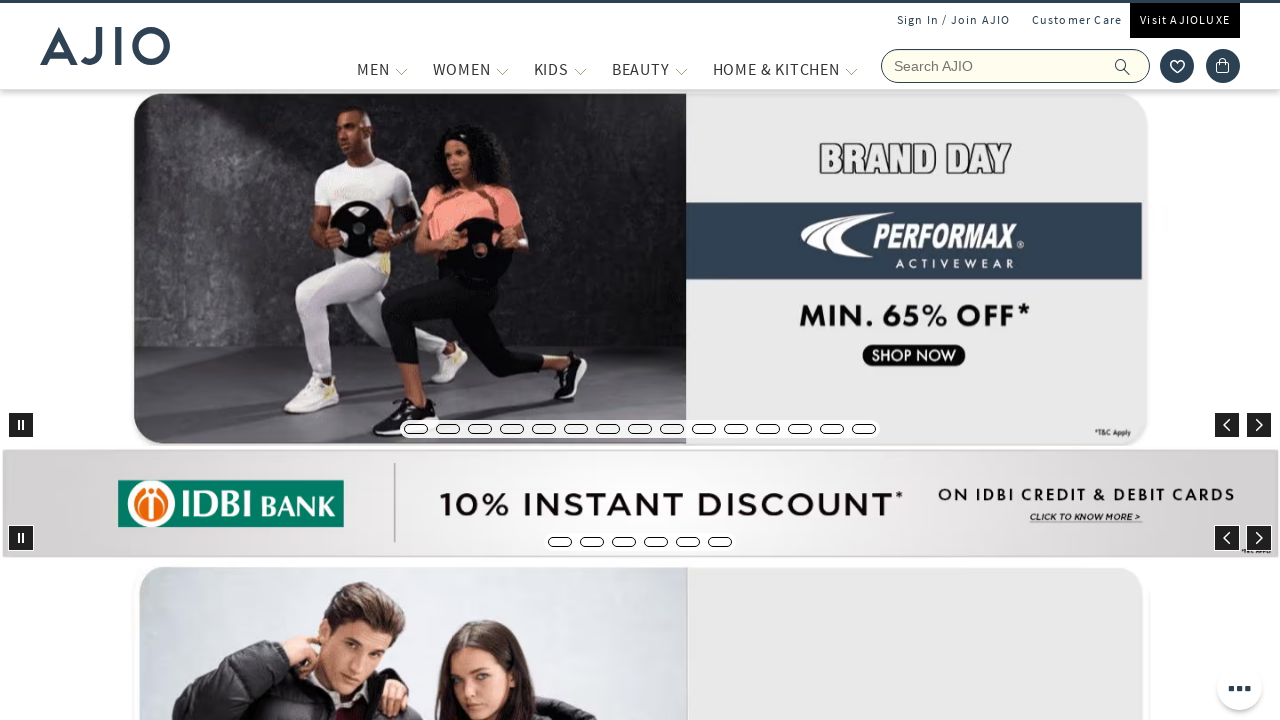